Tests Python.org search functionality by entering "pycon" in the search box and verifying results are returned

Starting URL: http://www.python.org

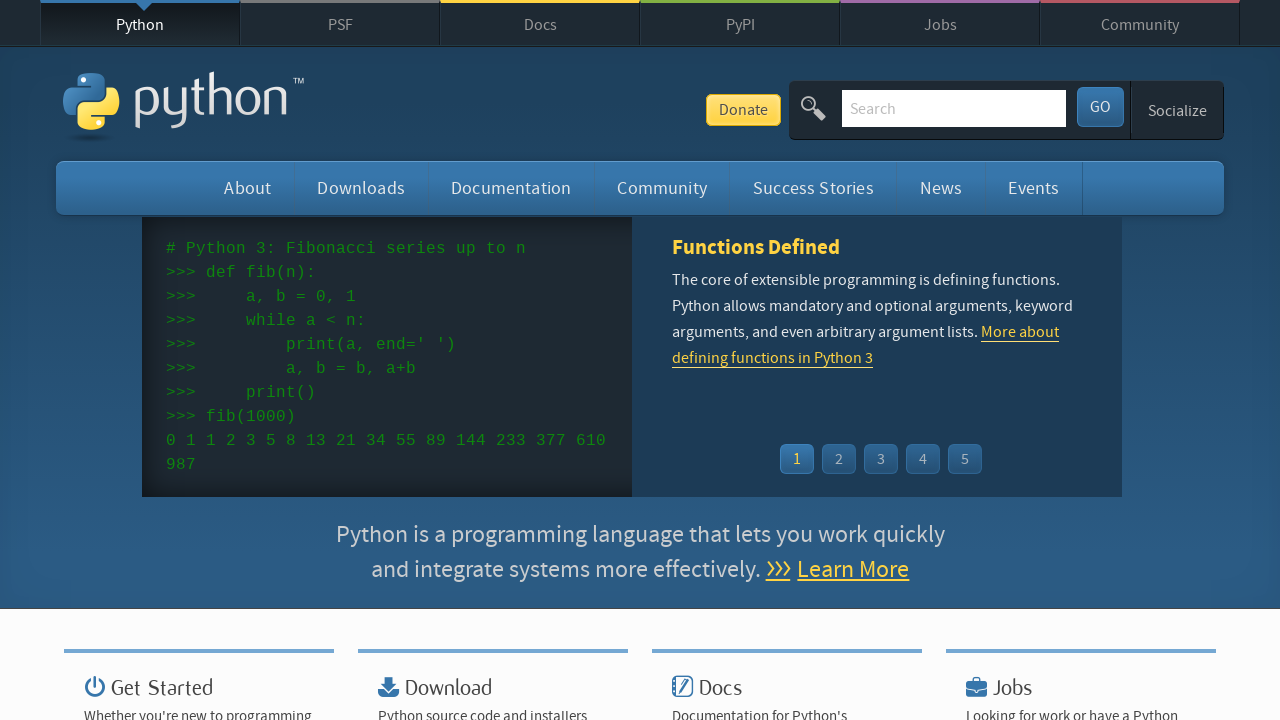

Located and cleared the search input field on input[name='q']
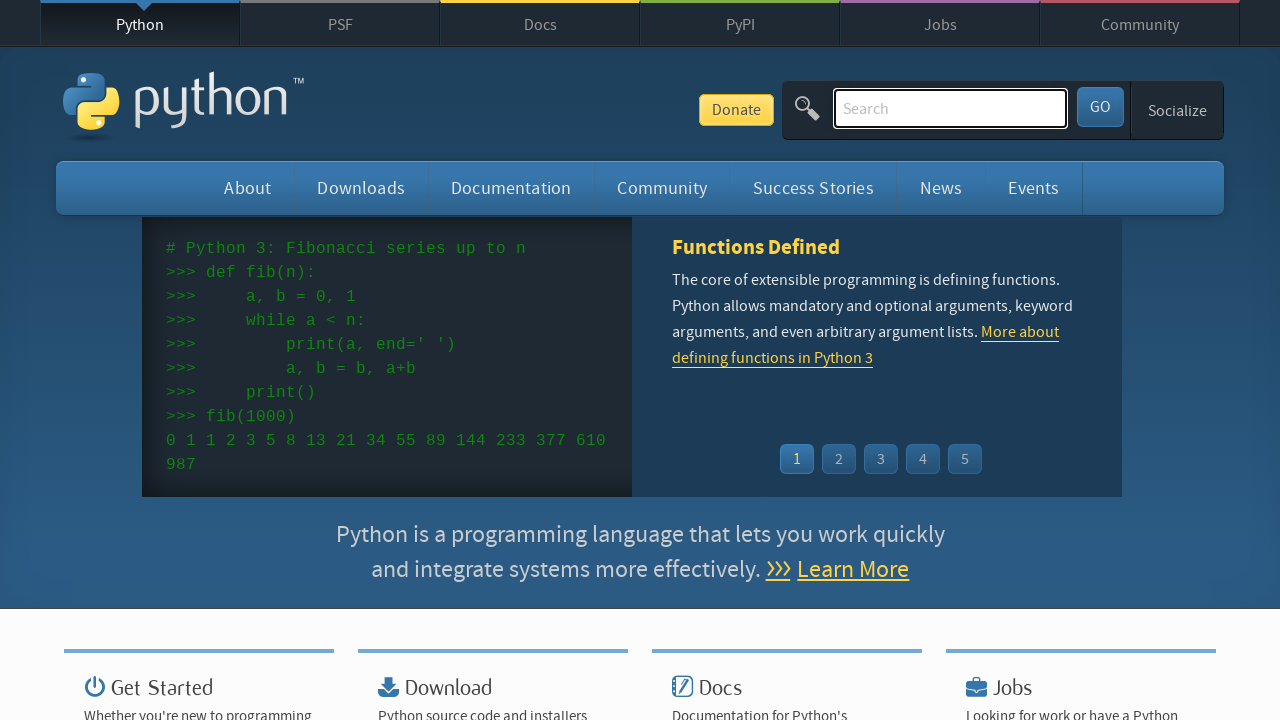

Filled search field with 'pycon' on input[name='q']
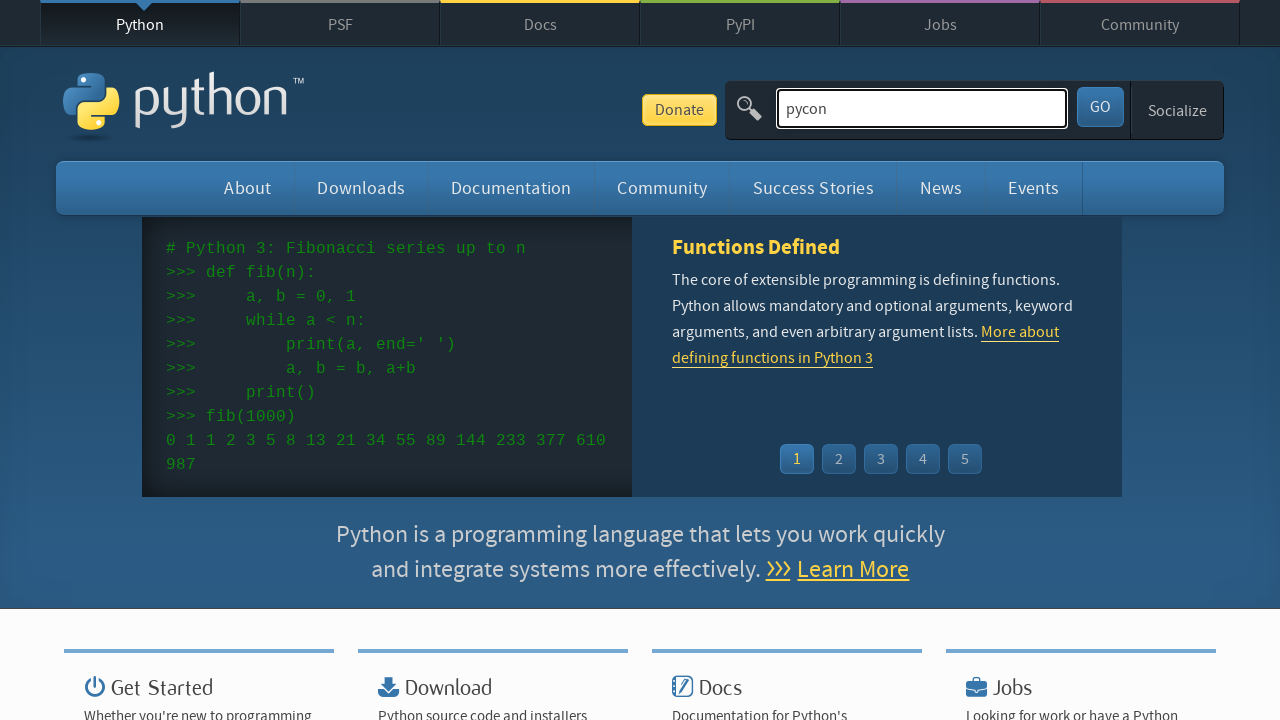

Pressed Enter to submit search query on input[name='q']
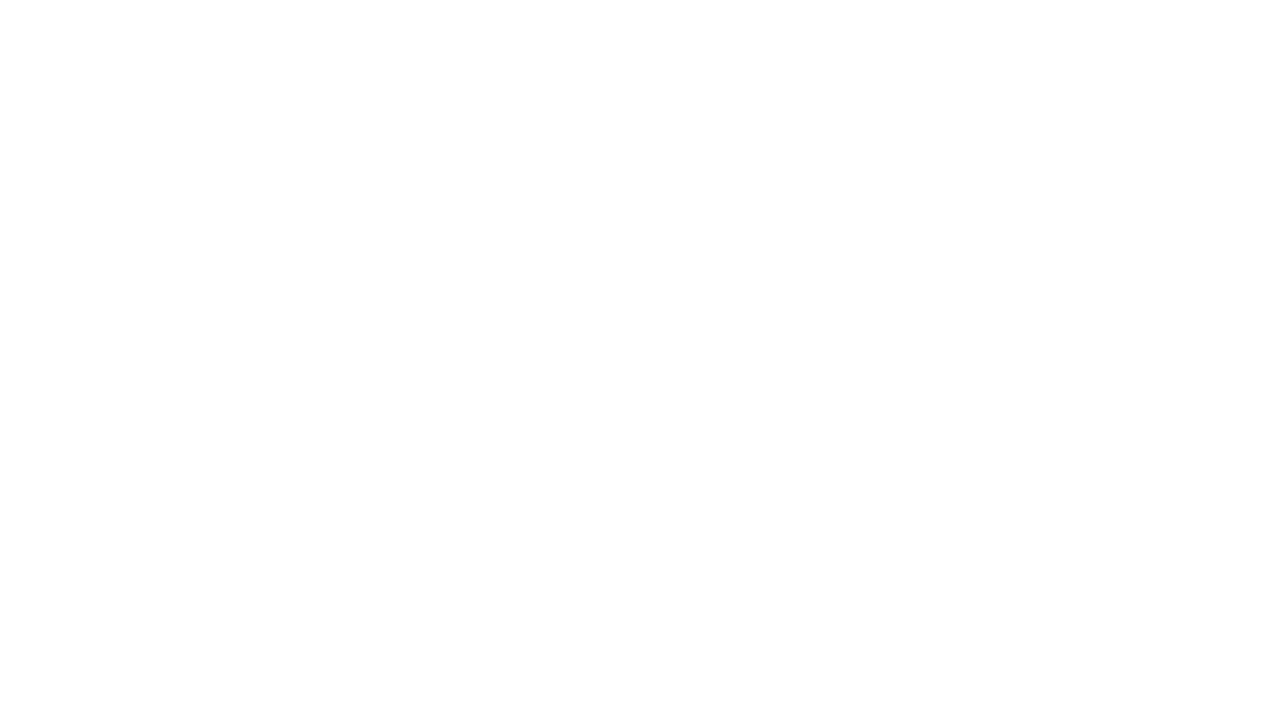

Waited for page to finish loading (networkidle)
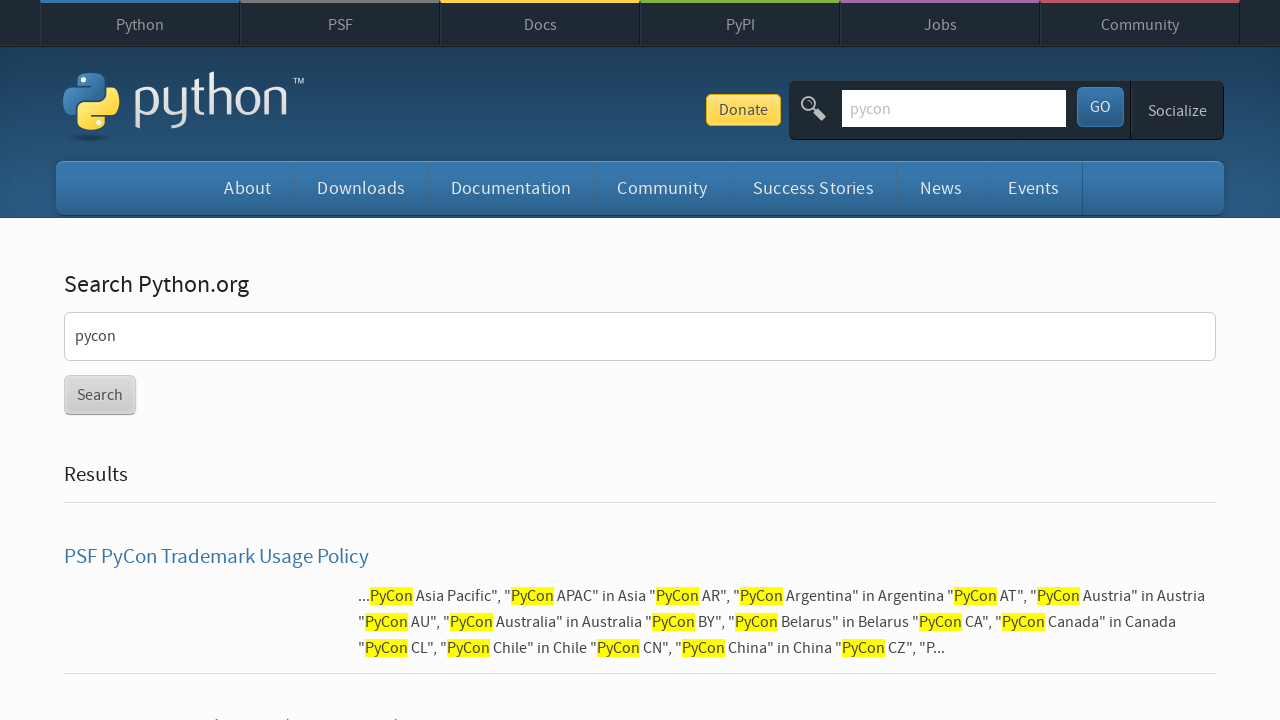

Verified that search results are returned (no 'No results found' message)
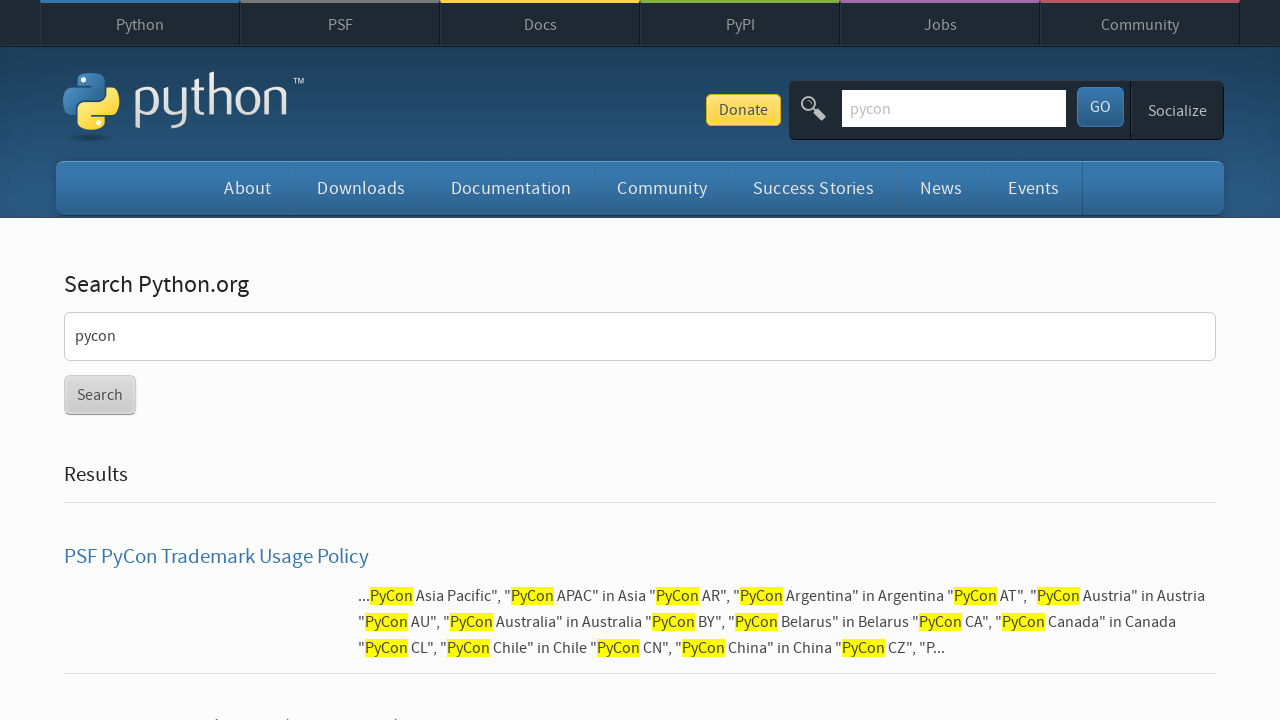

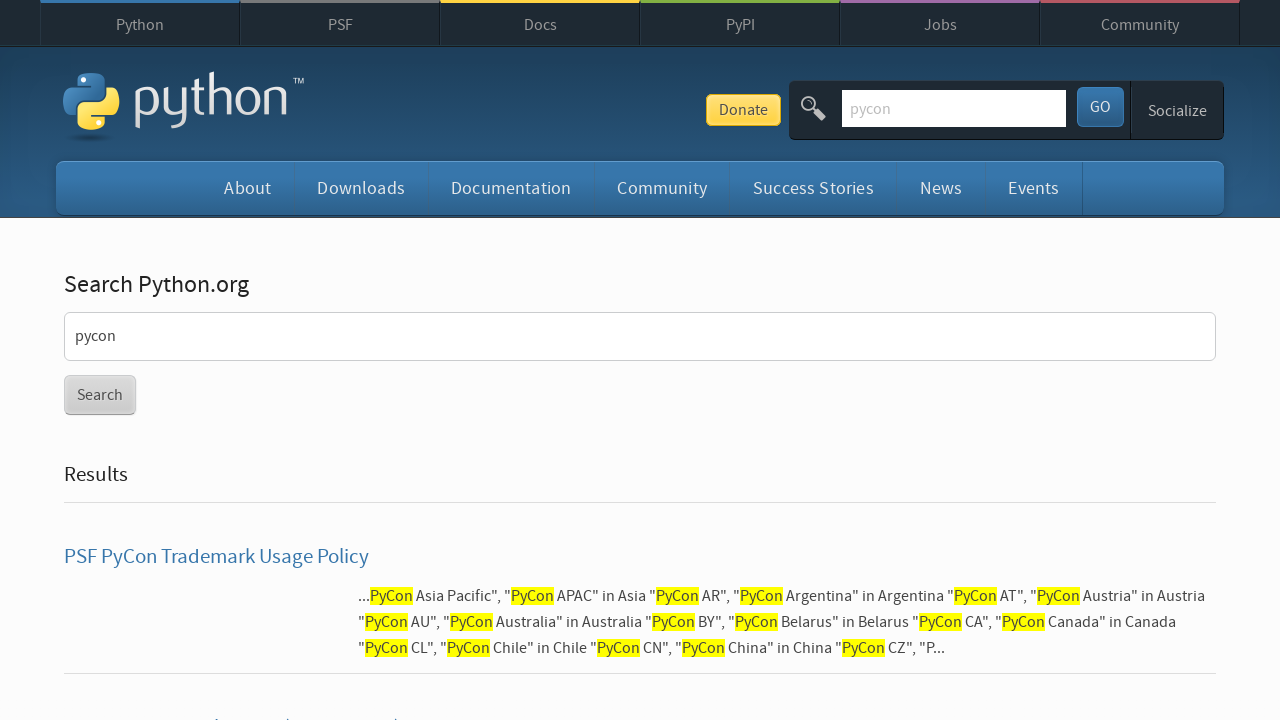